Creates a new paste on Pastebin by filling in the paste text area with content, selecting a paste expiration option, and entering a paste name/title.

Starting URL: https://pastebin.com

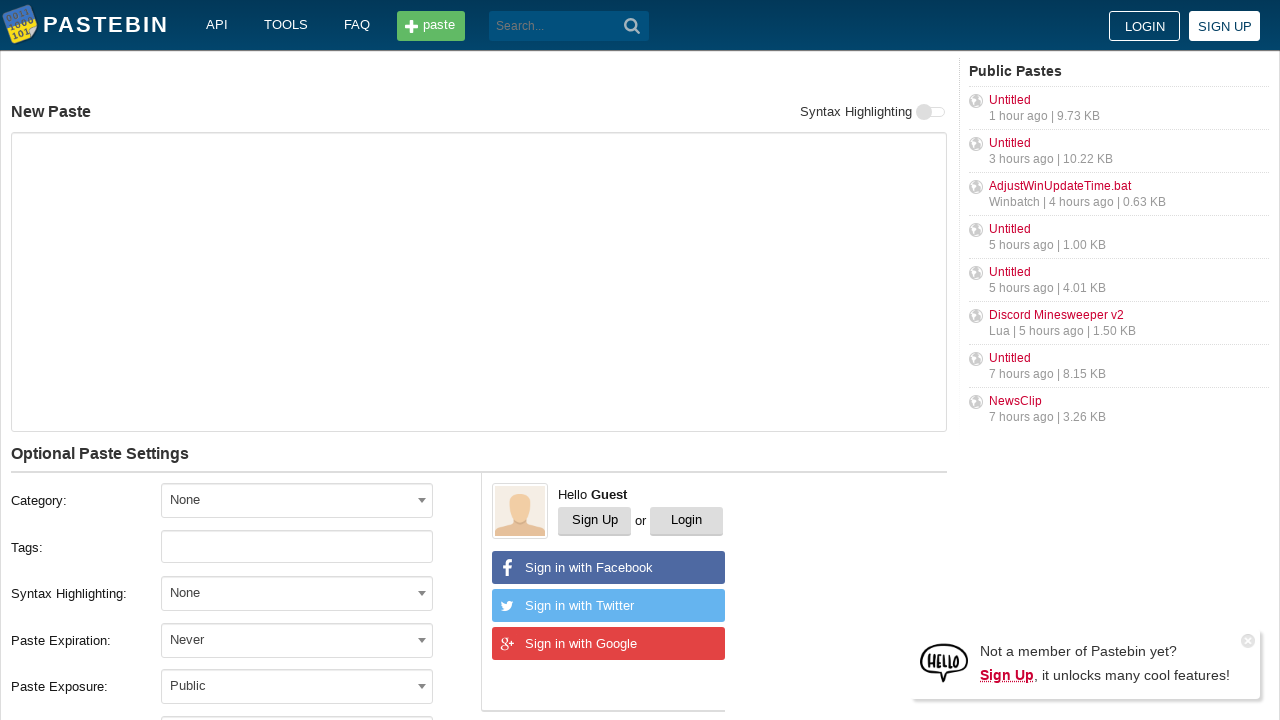

Filled paste text area with 'Hello from WebDriver' on #postform-text
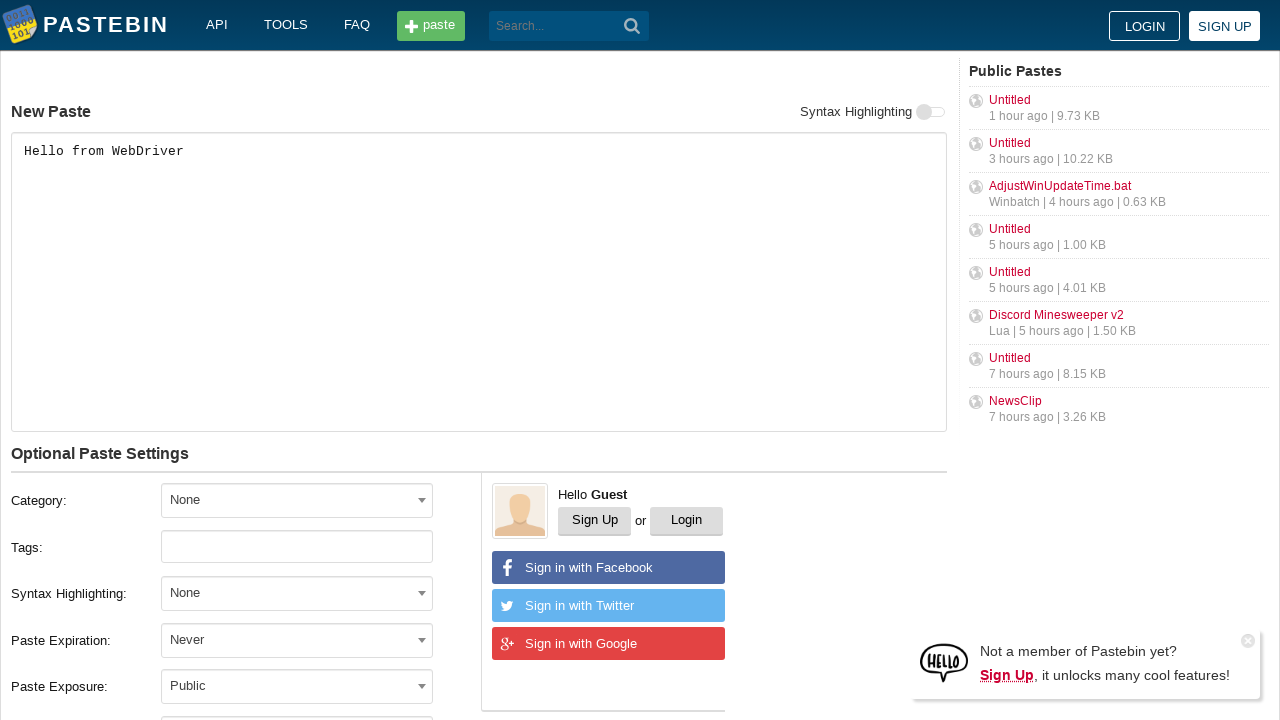

Clicked paste expiration dropdown at (297, 640) on #select2-postform-expiration-container
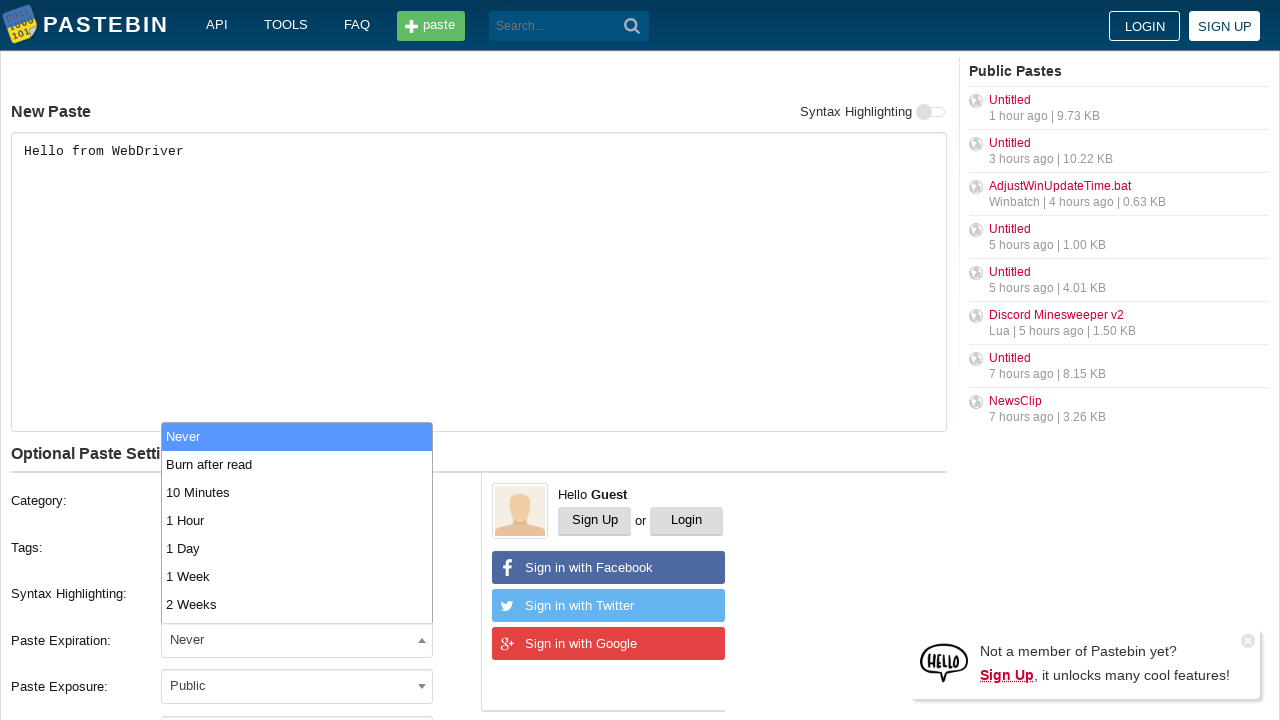

Selected '10 Minutes' expiration option at (297, 492) on xpath=//li[contains(text(), '10 Minutes')]
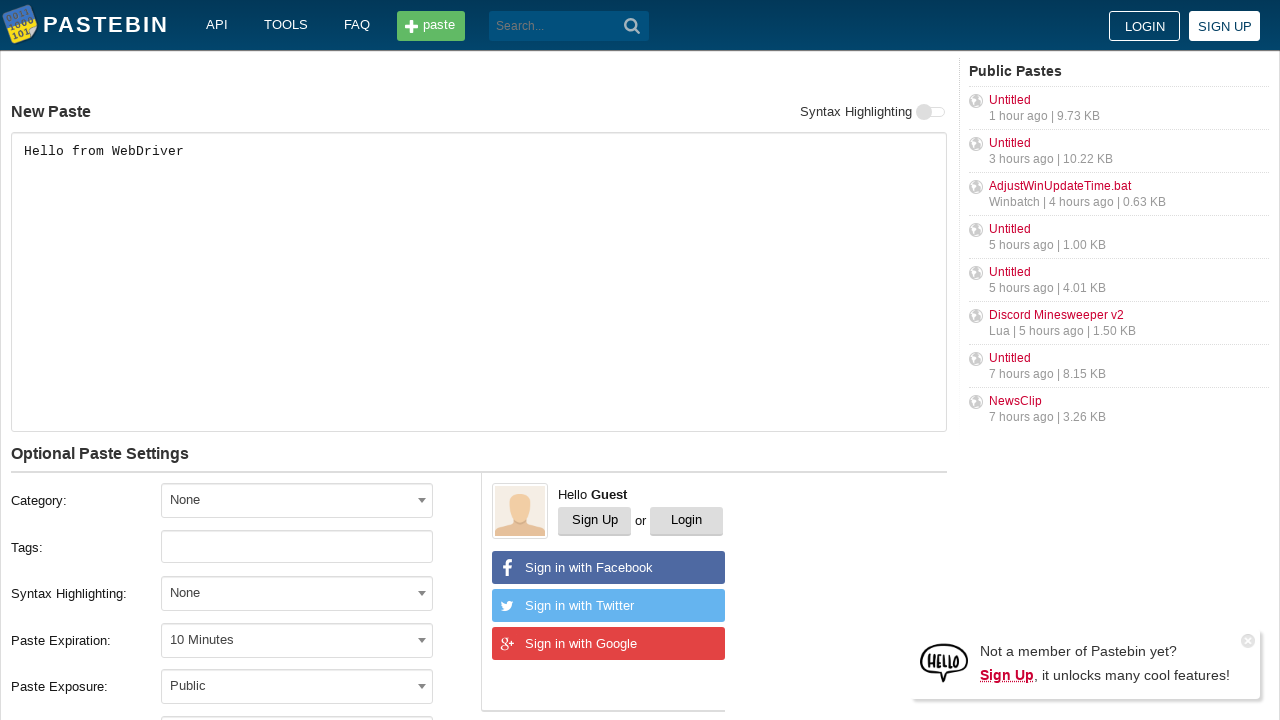

Filled paste name field with 'helloweb' on #postform-name
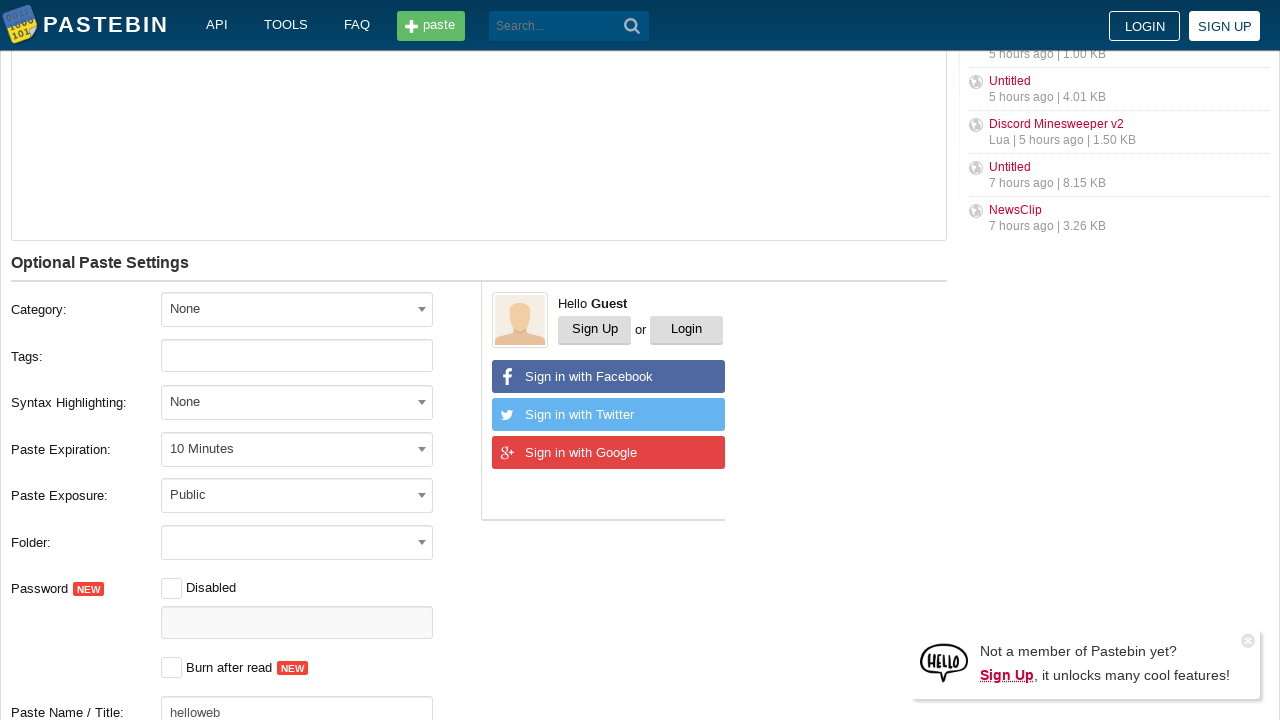

Clicked Create New Paste button to submit form at (632, 26) on button[type='submit']
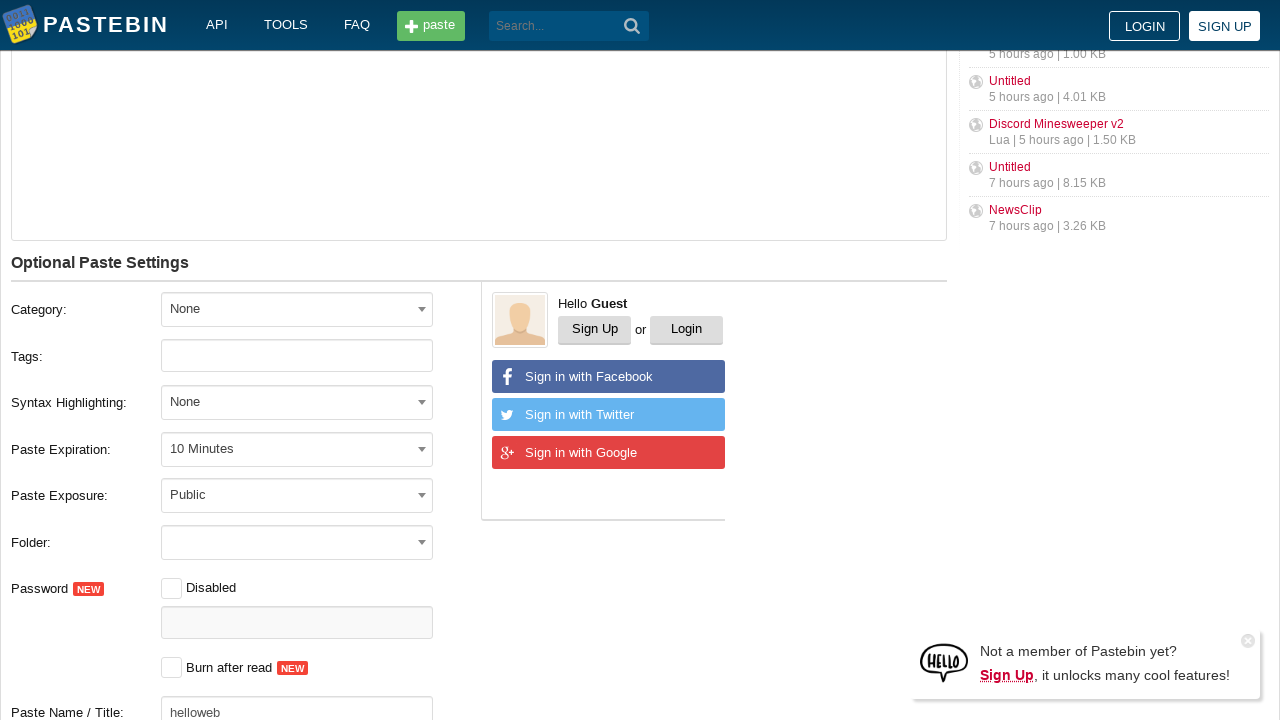

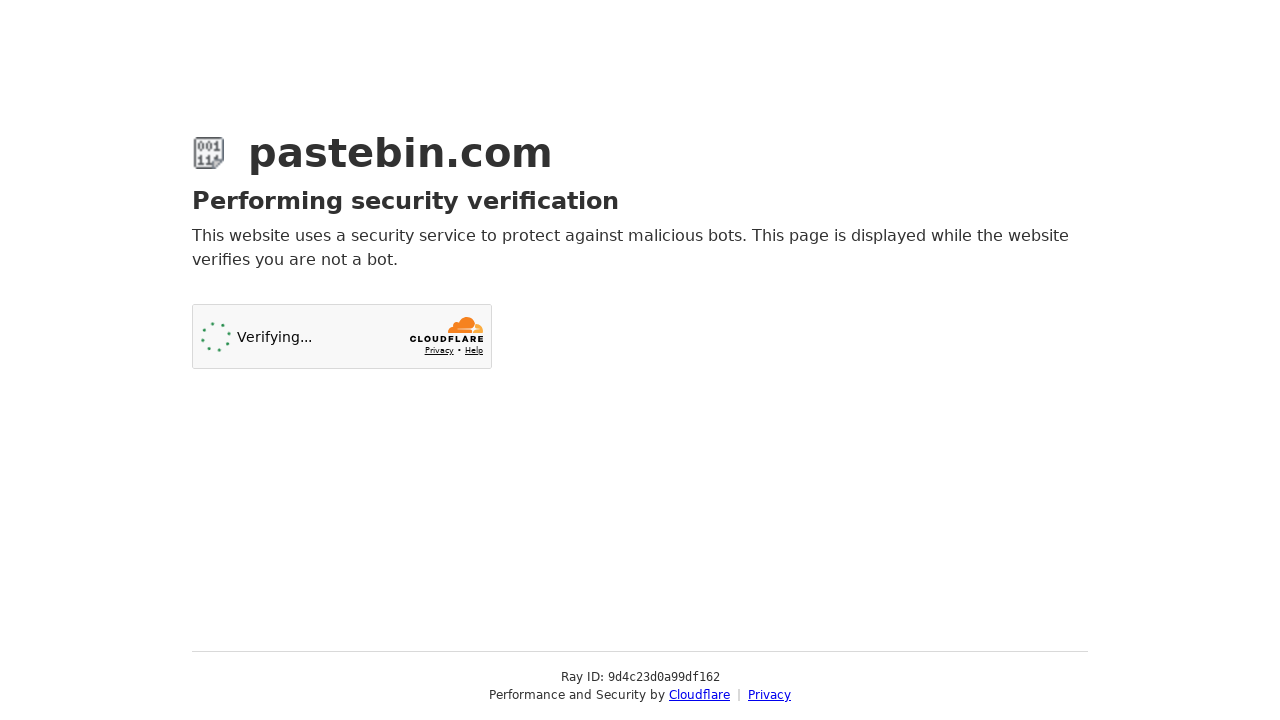